Tests JavaScript alert handling by clicking a button that triggers an alert, then accepting the alert dialog.

Starting URL: http://www.tizag.com/javascriptT/javascriptalert.php

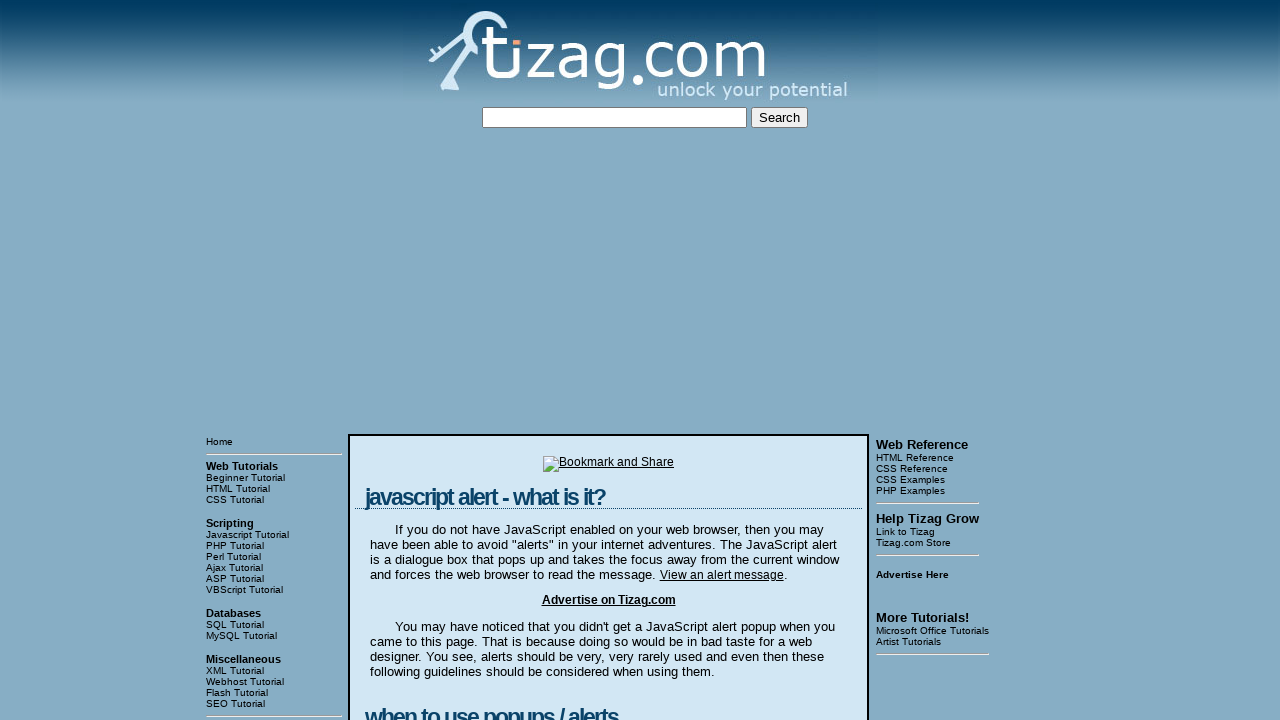

Clicked button to trigger JavaScript alert at (428, 361) on xpath=/html/body/table[3]/tbody/tr[1]/td[2]/table/tbody/tr/td/div[4]/form/input
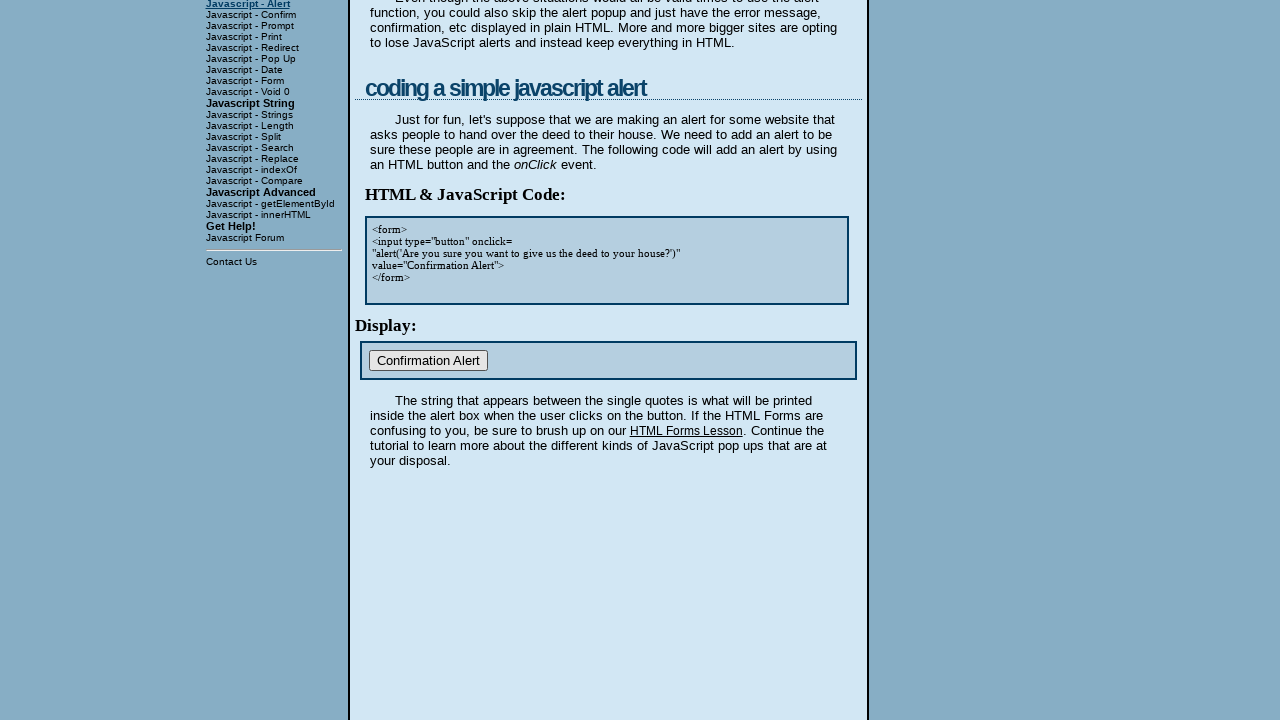

Set up dialog handler to accept alerts
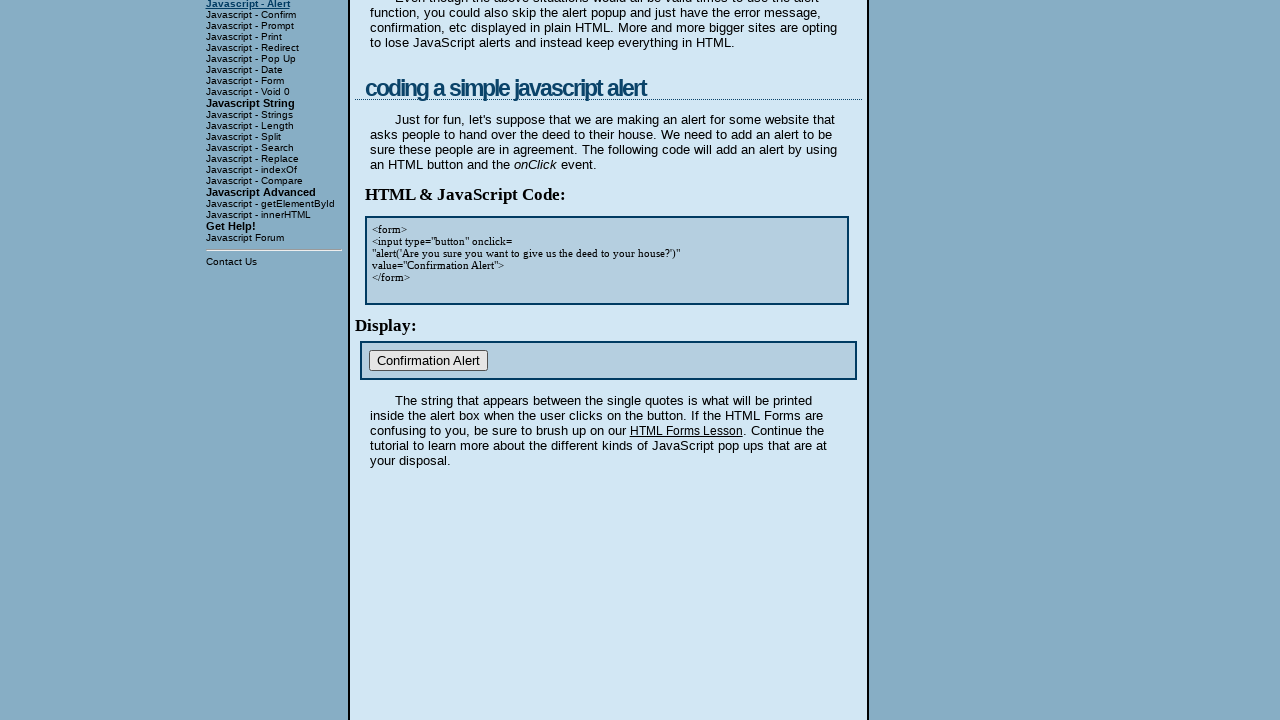

Registered custom dialog handler function
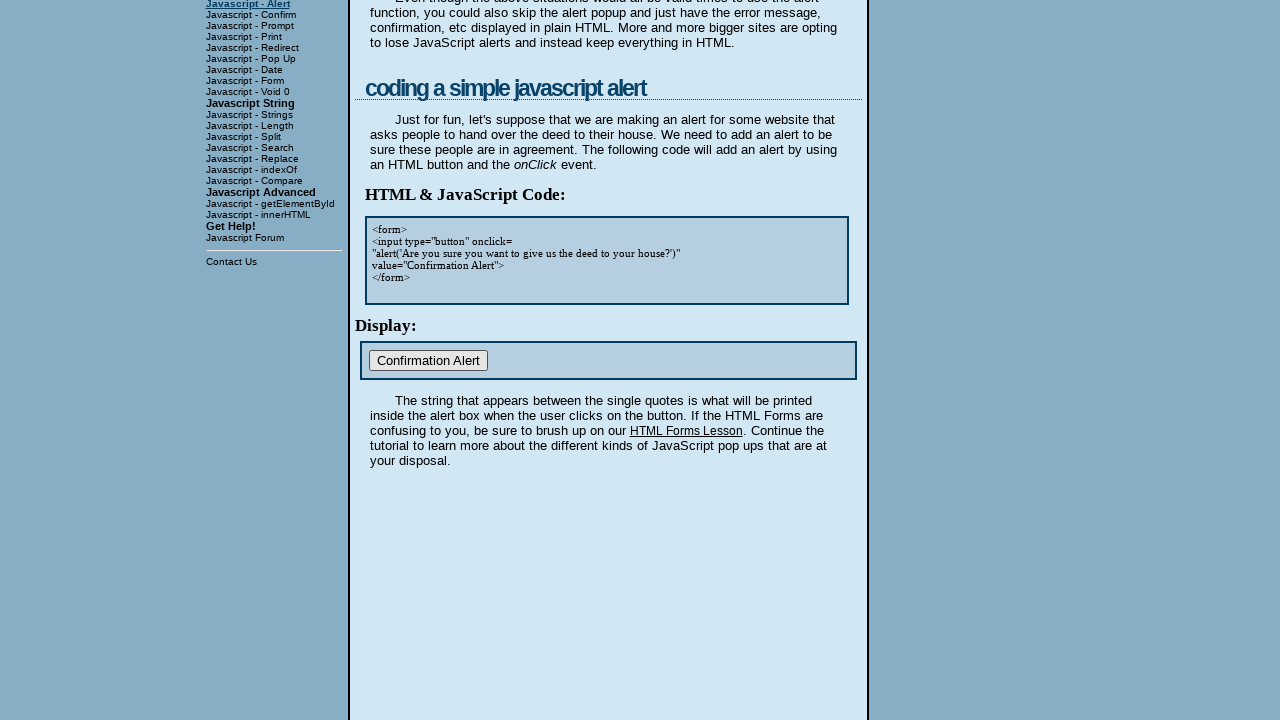

Clicked button again to trigger alert with handler ready at (428, 361) on xpath=/html/body/table[3]/tbody/tr[1]/td[2]/table/tbody/tr/td/div[4]/form/input
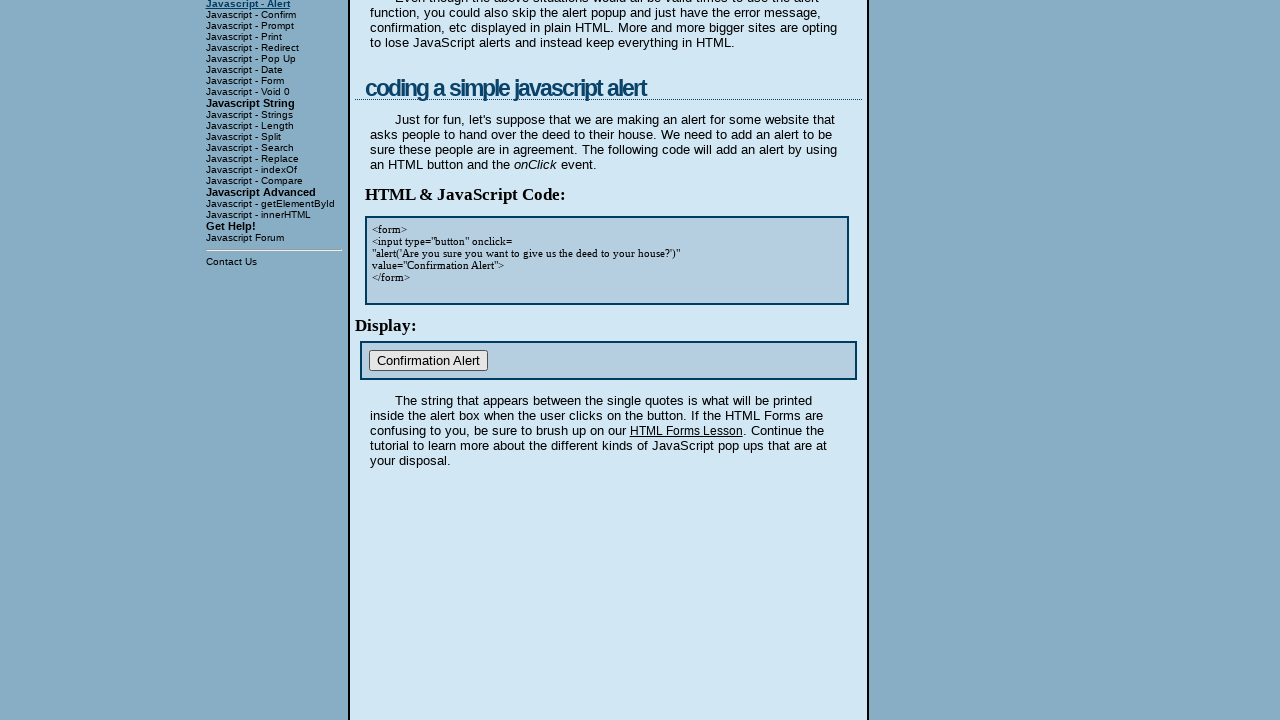

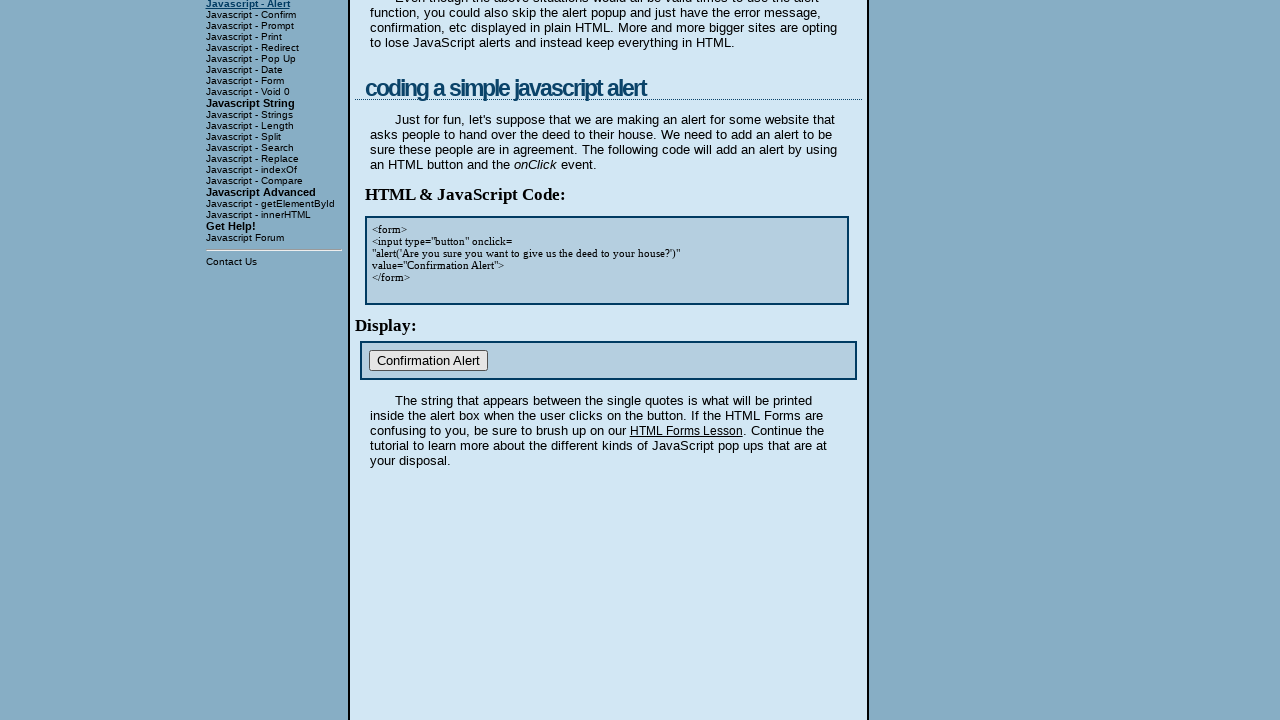